Tests Add/Remove Elements page by clicking on the link and verifying the page header contains "Add/Remove"

Starting URL: https://the-internet.herokuapp.com/

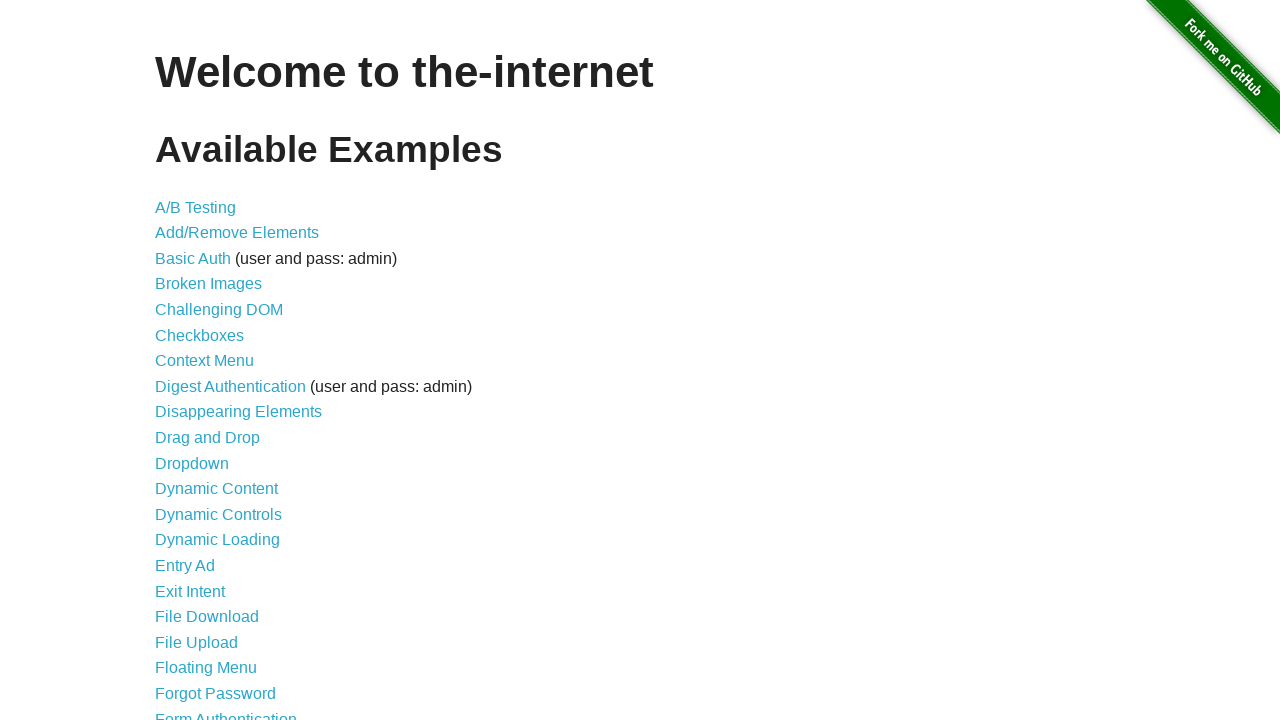

Clicked on Add/Remove Elements link at (237, 233) on text=Add/Remove Elements
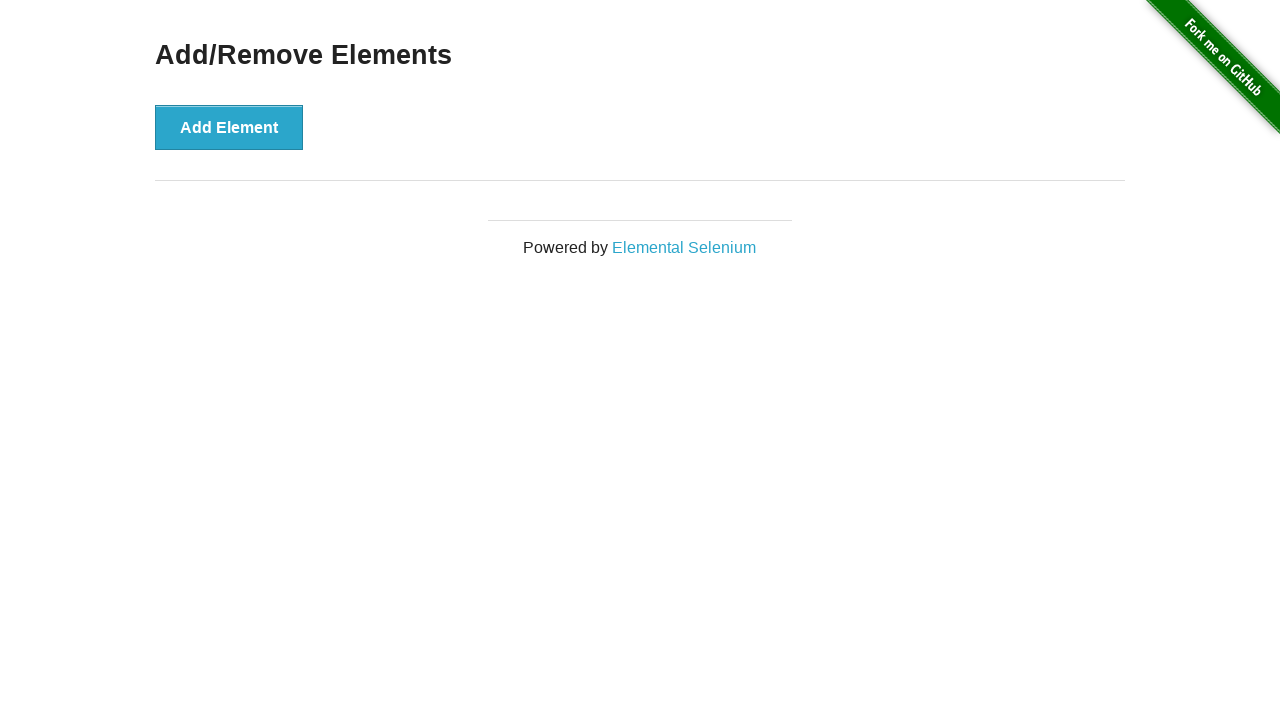

Page header (h3) loaded and is visible
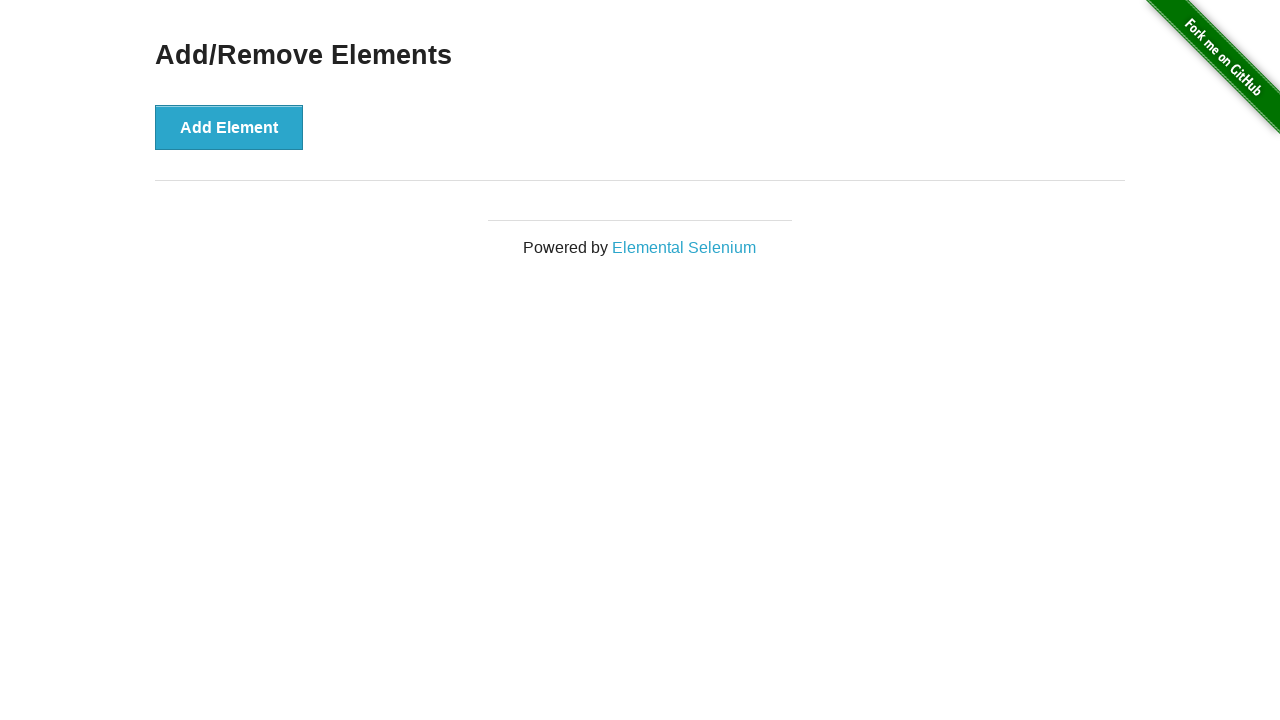

Verified page header contains 'Add/Remove' text
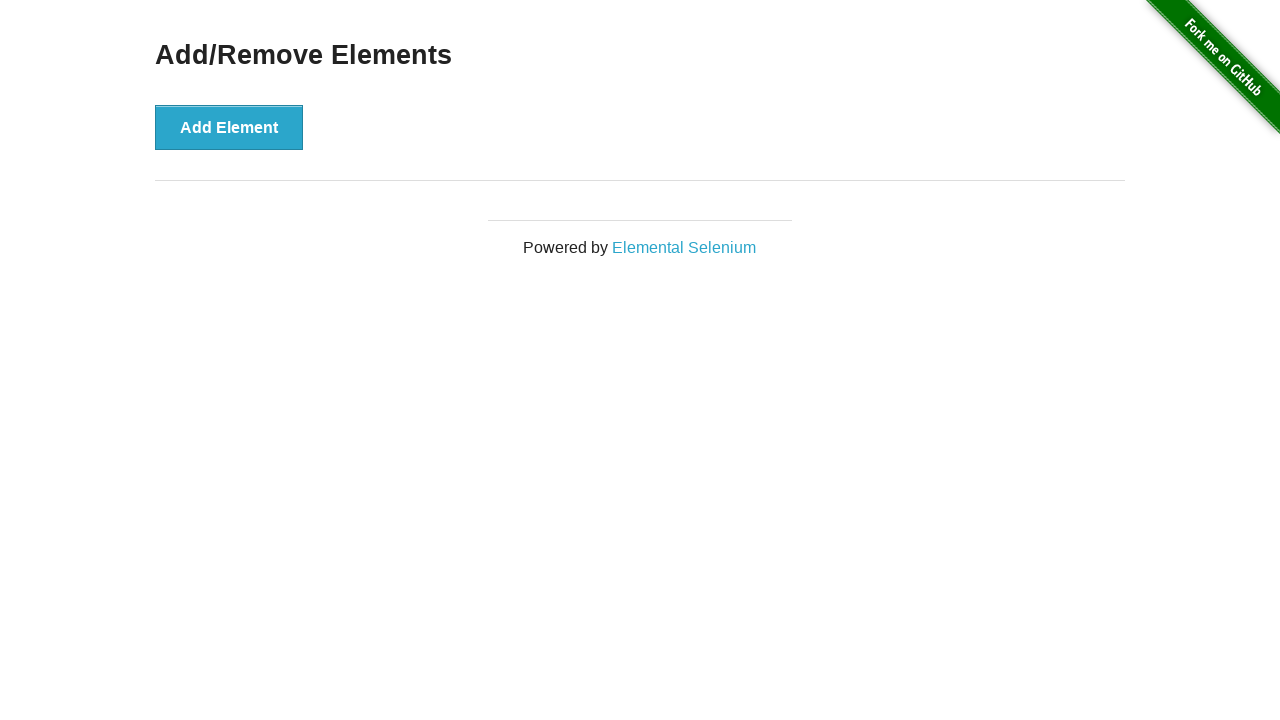

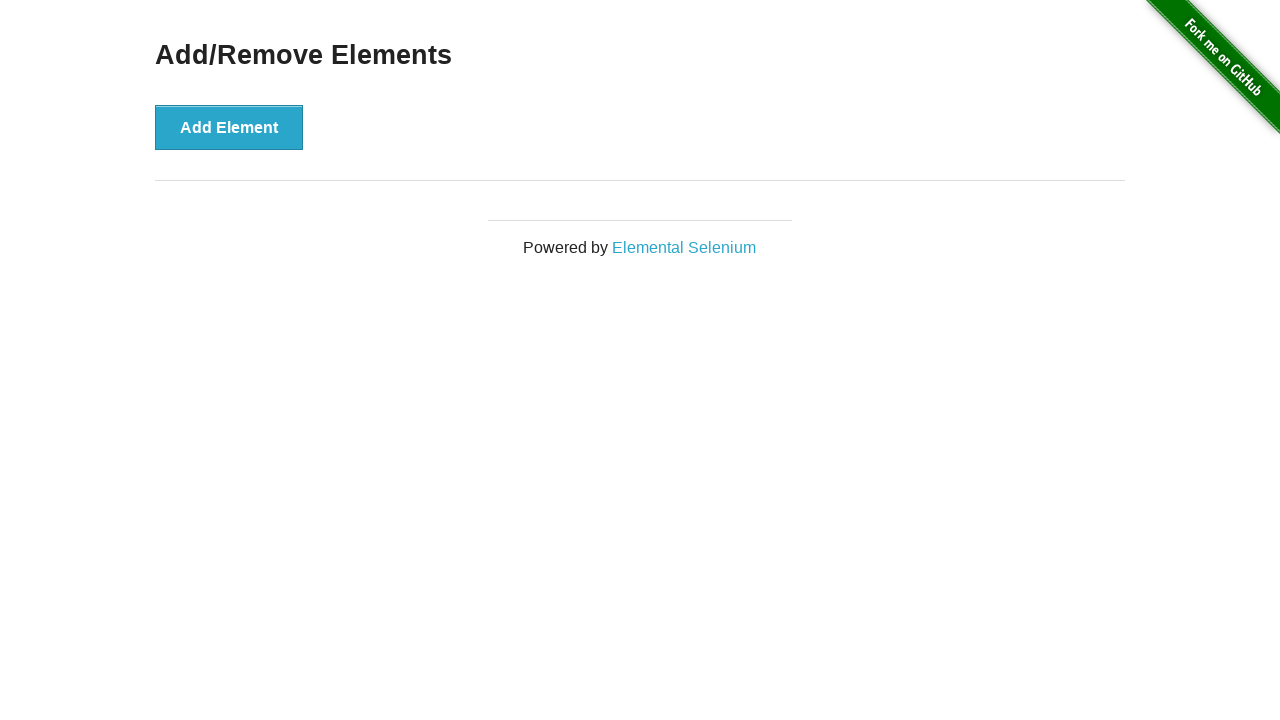